Tests scrolling to a specific element using mouse actions and JavaScript

Starting URL: https://www.softwaretestingmaterial.com/inheritance-in-java/

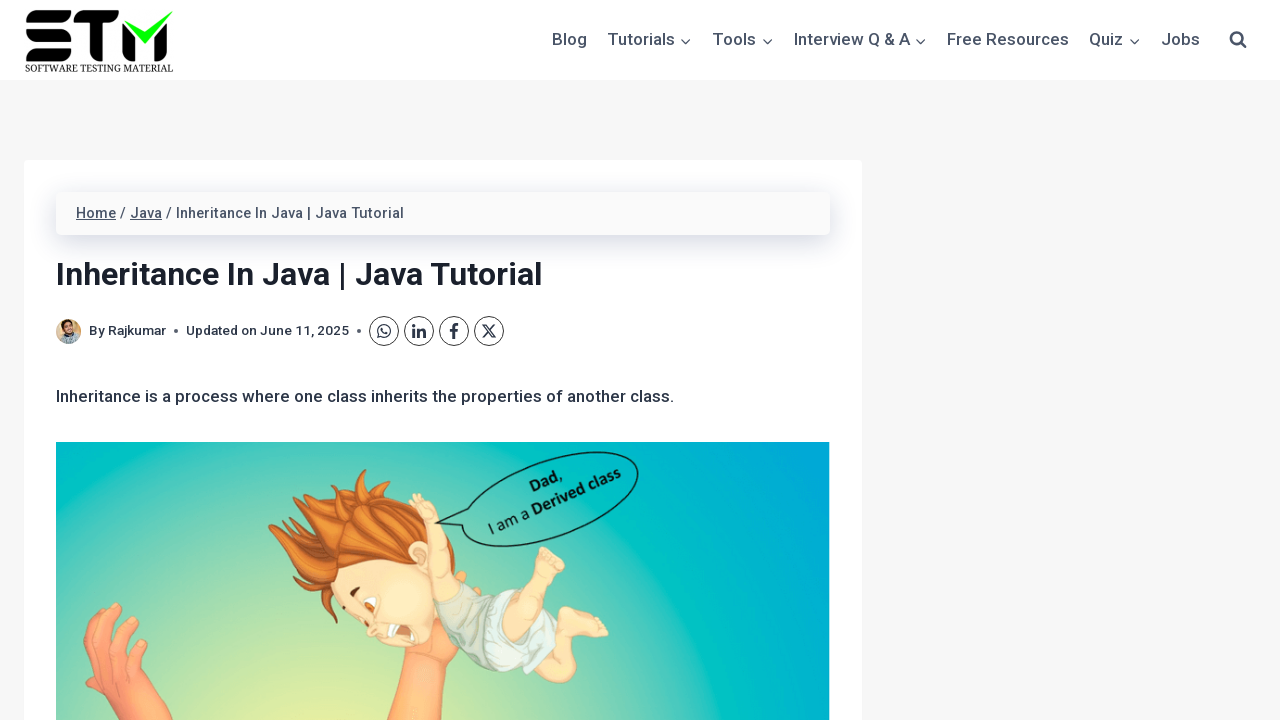

Located the Sitemap link element
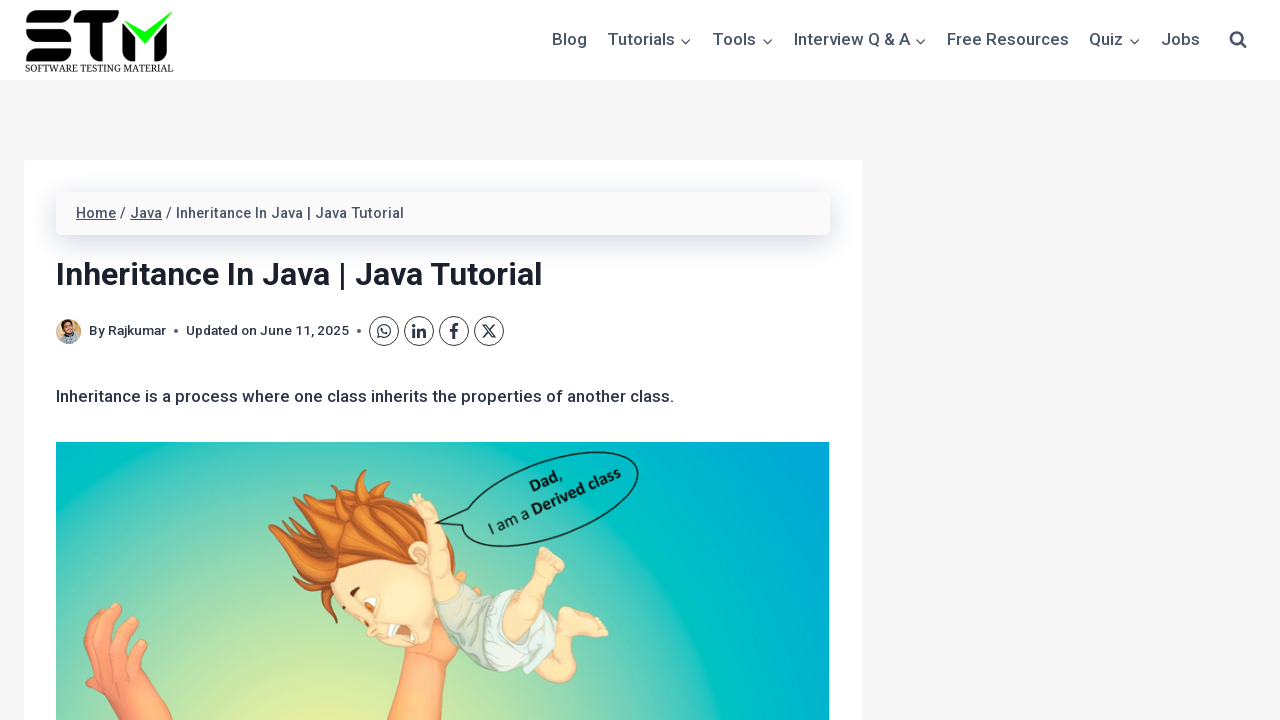

Scrolled to Sitemap link using mouse actions and JavaScript
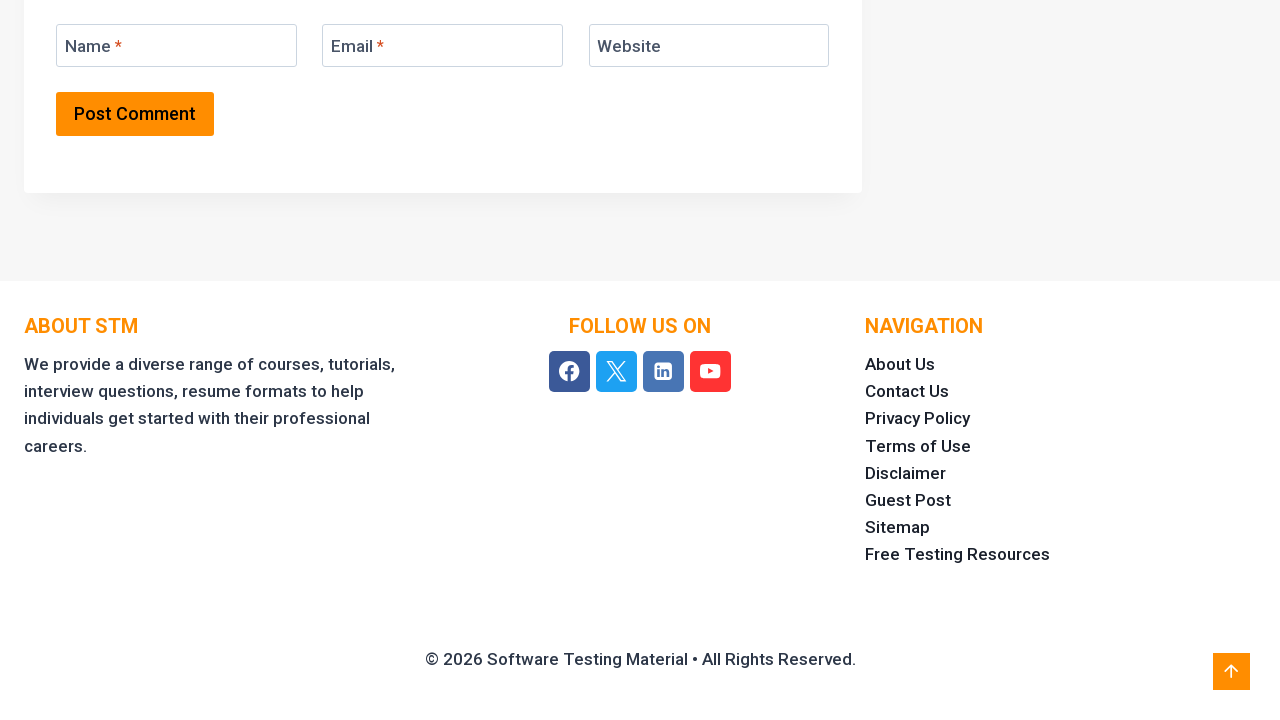

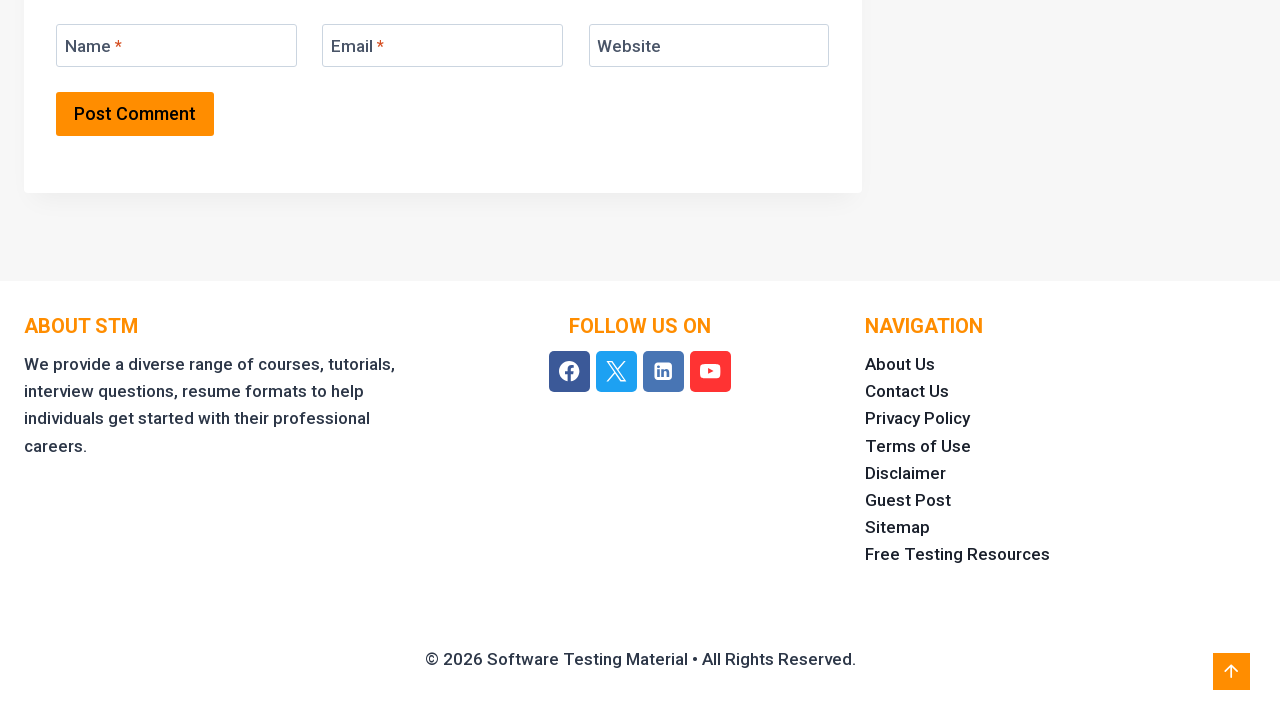